Tests JavaScript prompt alert functionality by switching to an iframe, triggering a prompt, entering text, and verifying the result is displayed on the page

Starting URL: https://www.w3schools.com/js/tryit.asp?filename=tryjs_prompt

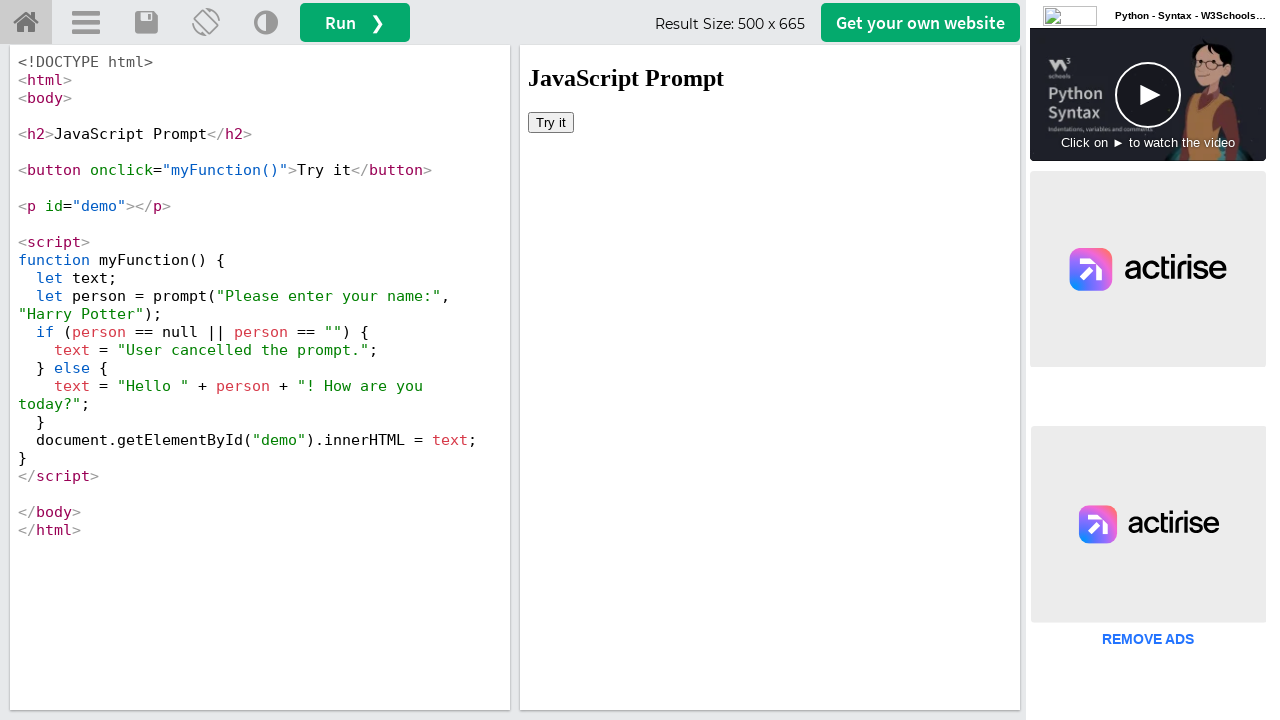

Switched to iframeResult containing the demo
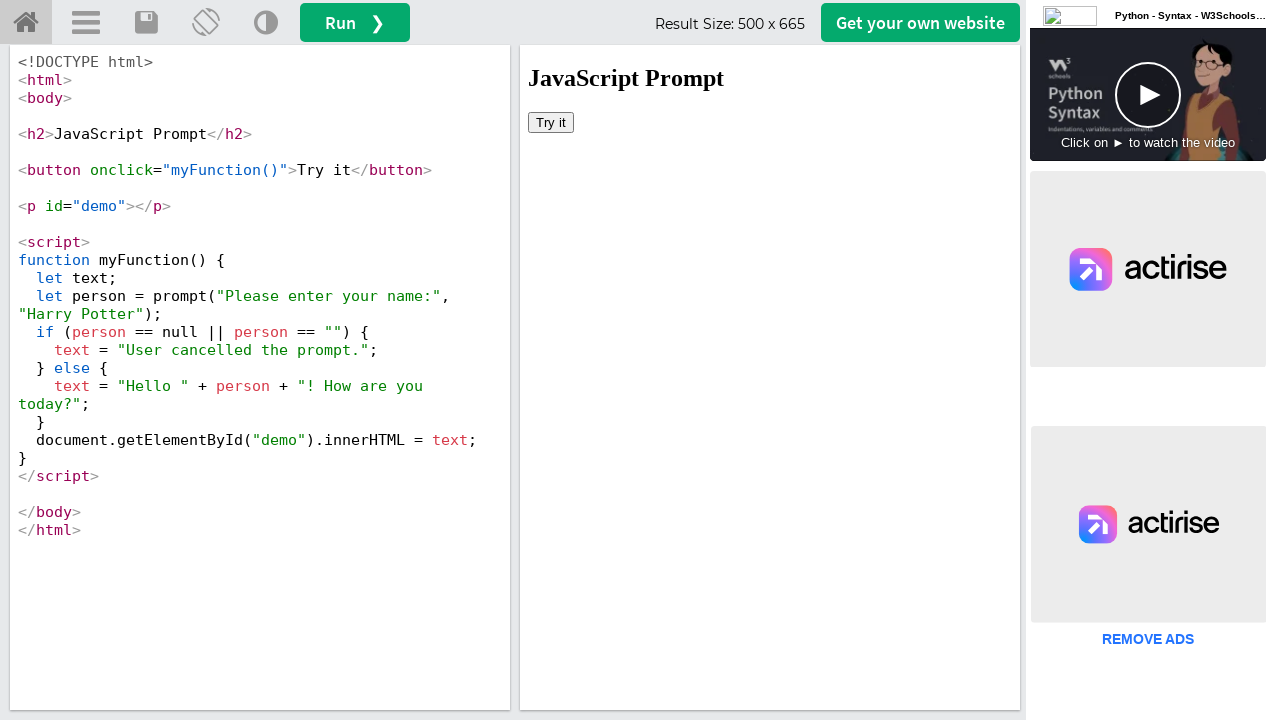

Clicked 'Try it' button to trigger prompt at (551, 122) on button:text('Try it')
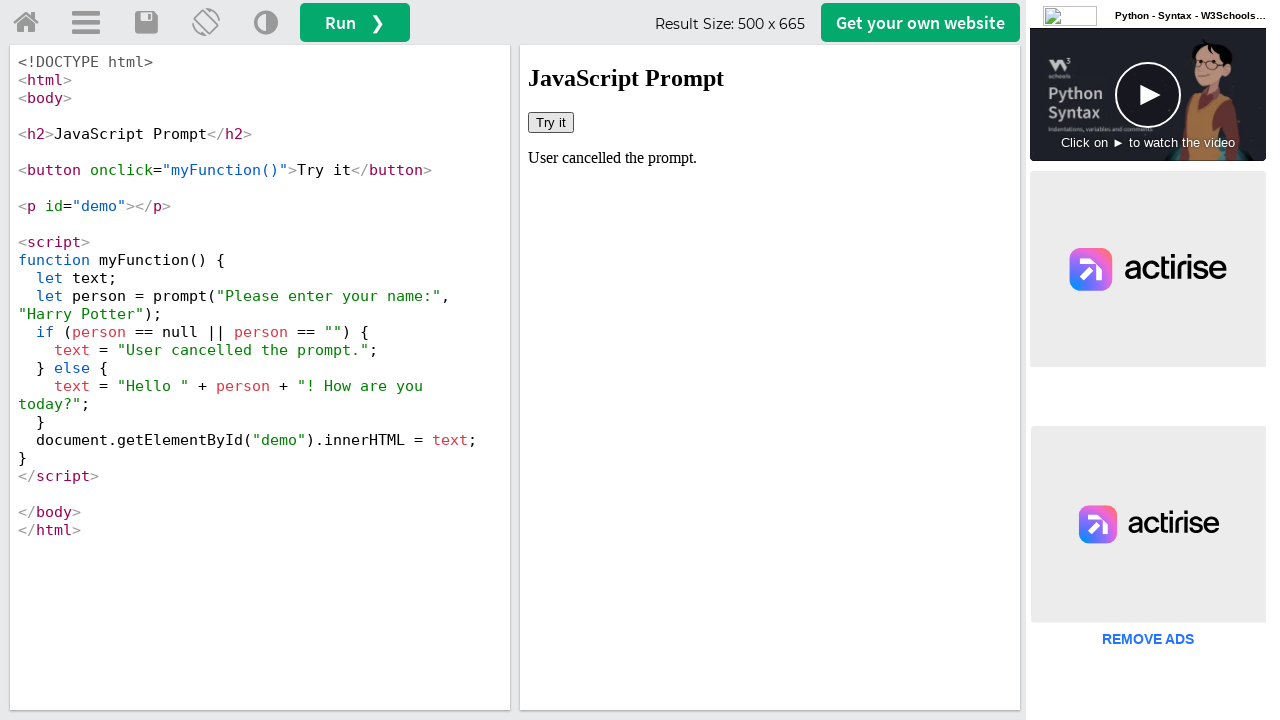

Set up dialog handler to accept prompt with 'Sample Test'
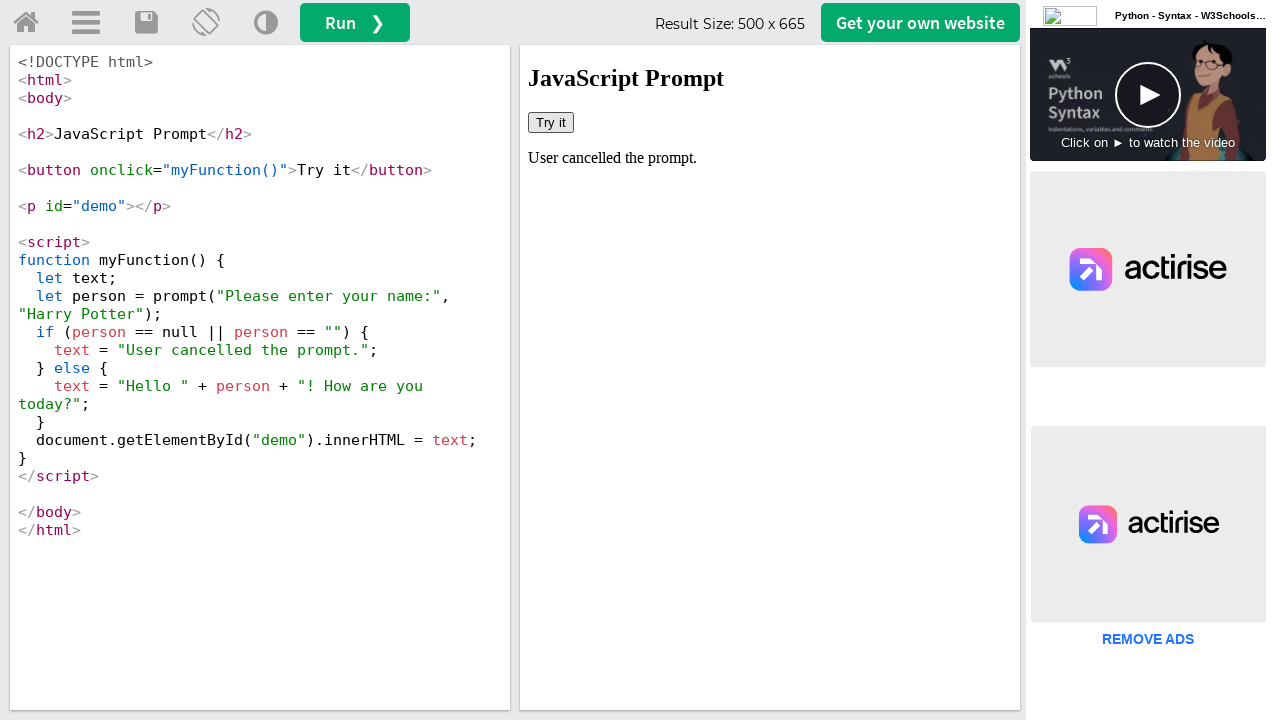

Clicked 'Try it' button again to trigger dialog with handler active at (551, 122) on button:text('Try it')
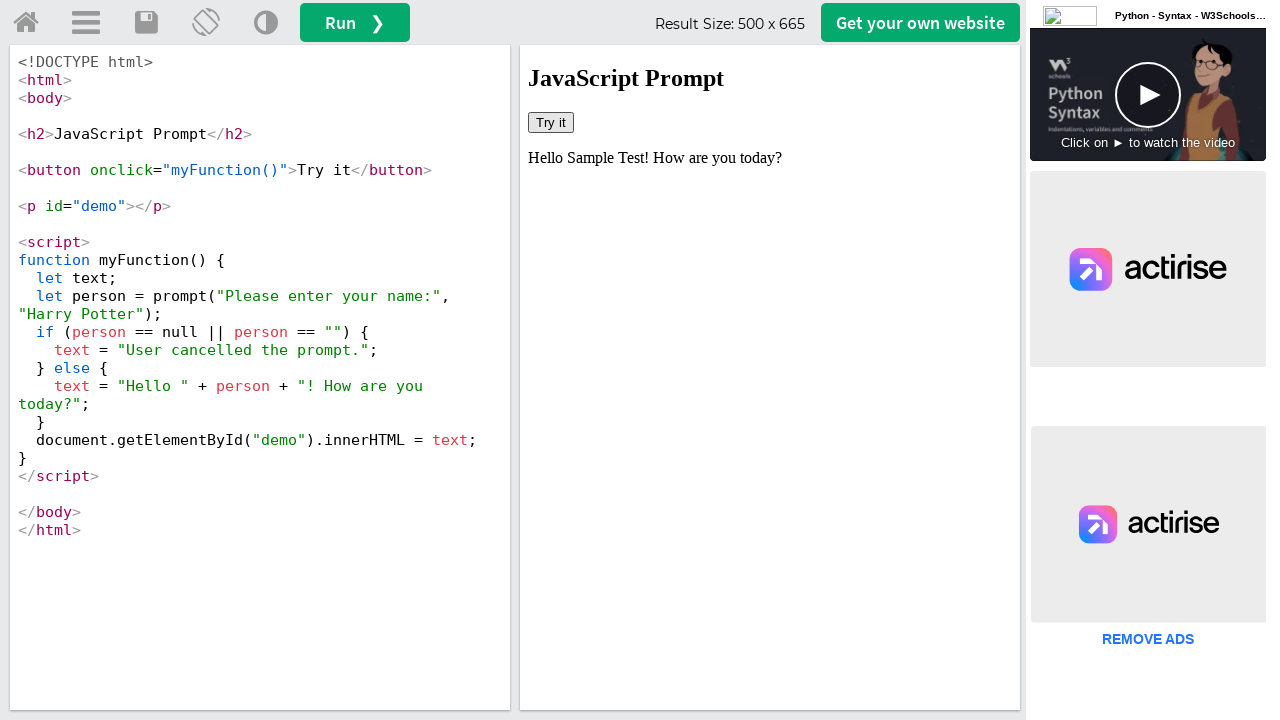

Verified result text displayed in #demo element
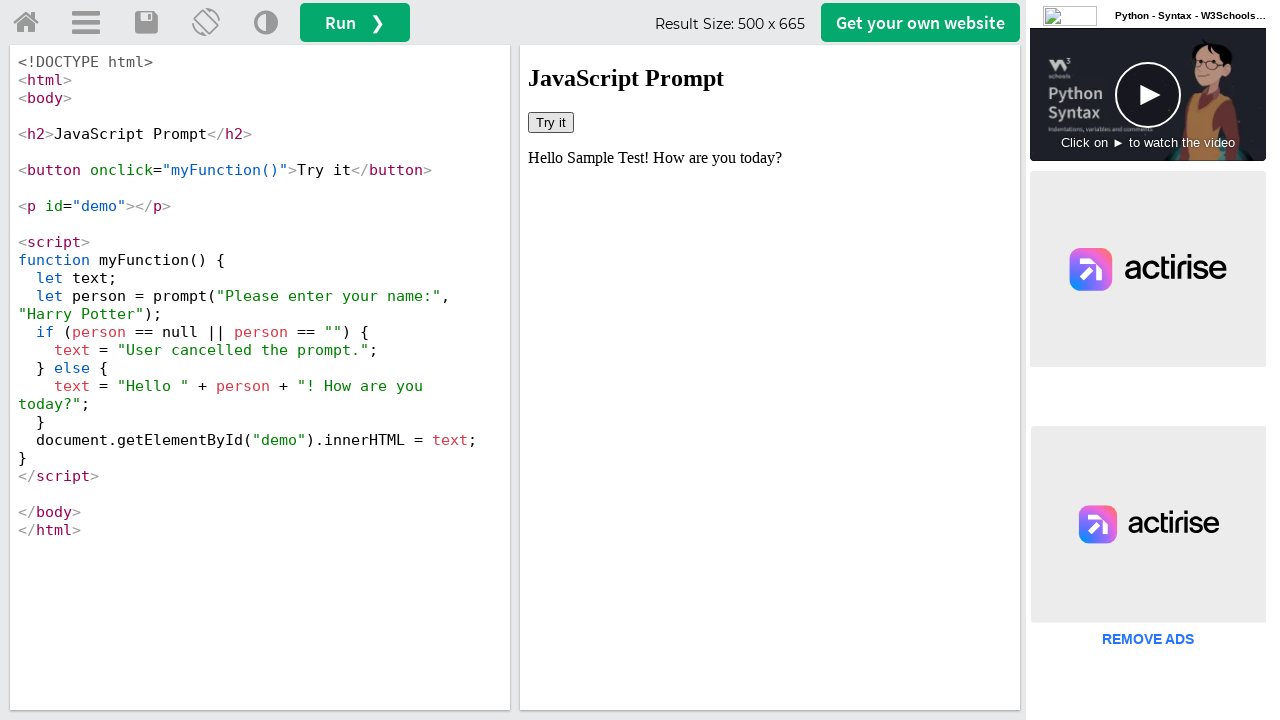

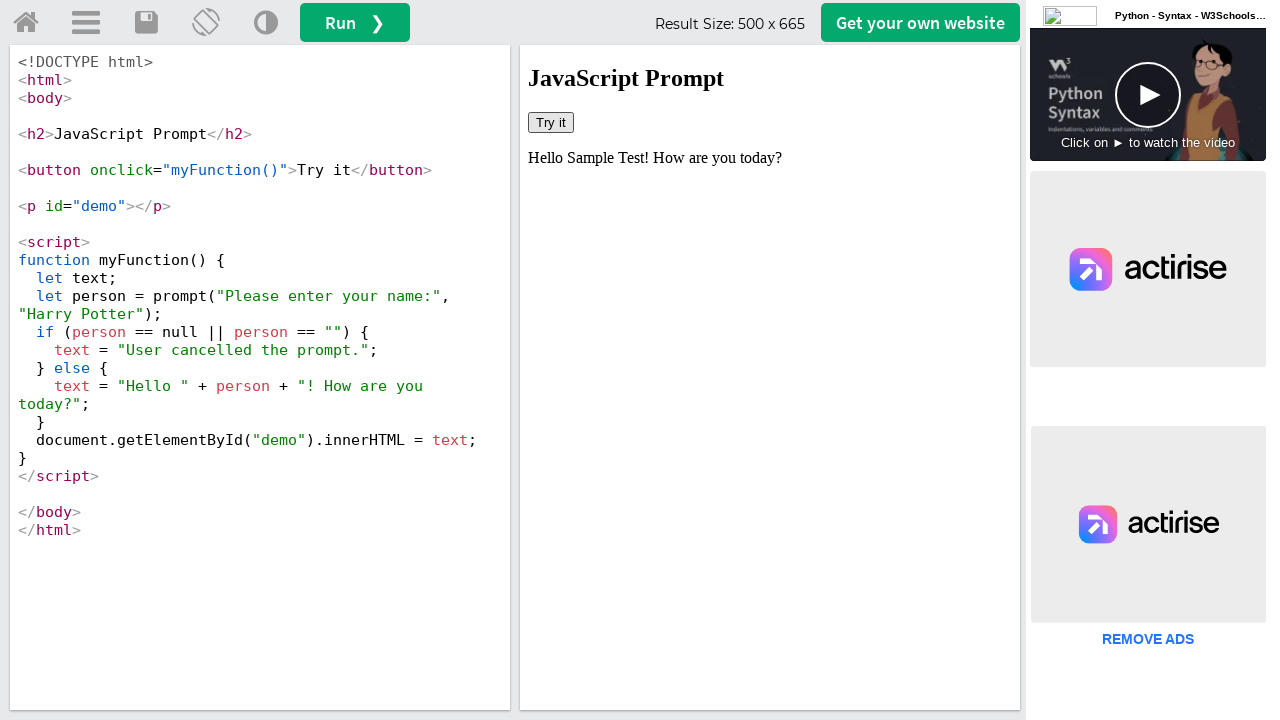